Tests AJAX functionality by clicking a button and waiting for dynamically loaded content to appear on the UI Testing Playground website.

Starting URL: http://uitestingplayground.com/ajax

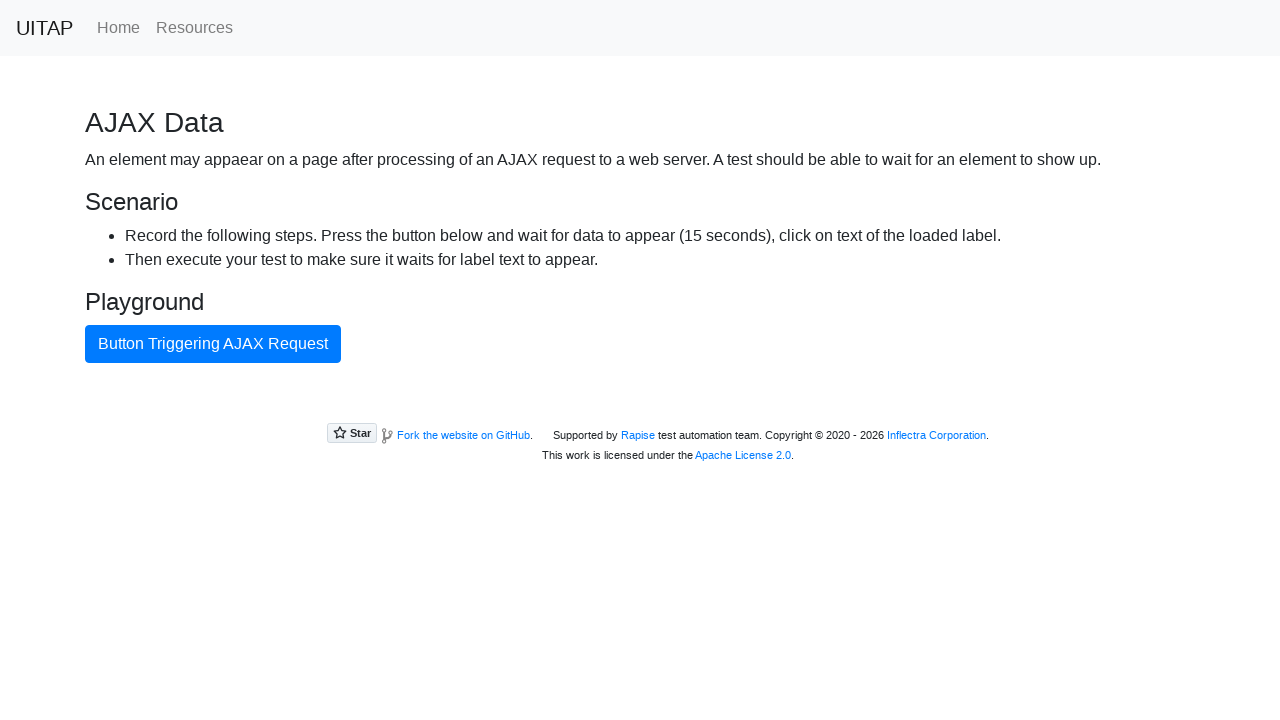

Clicked AJAX button to trigger async content loading at (213, 344) on #ajaxButton
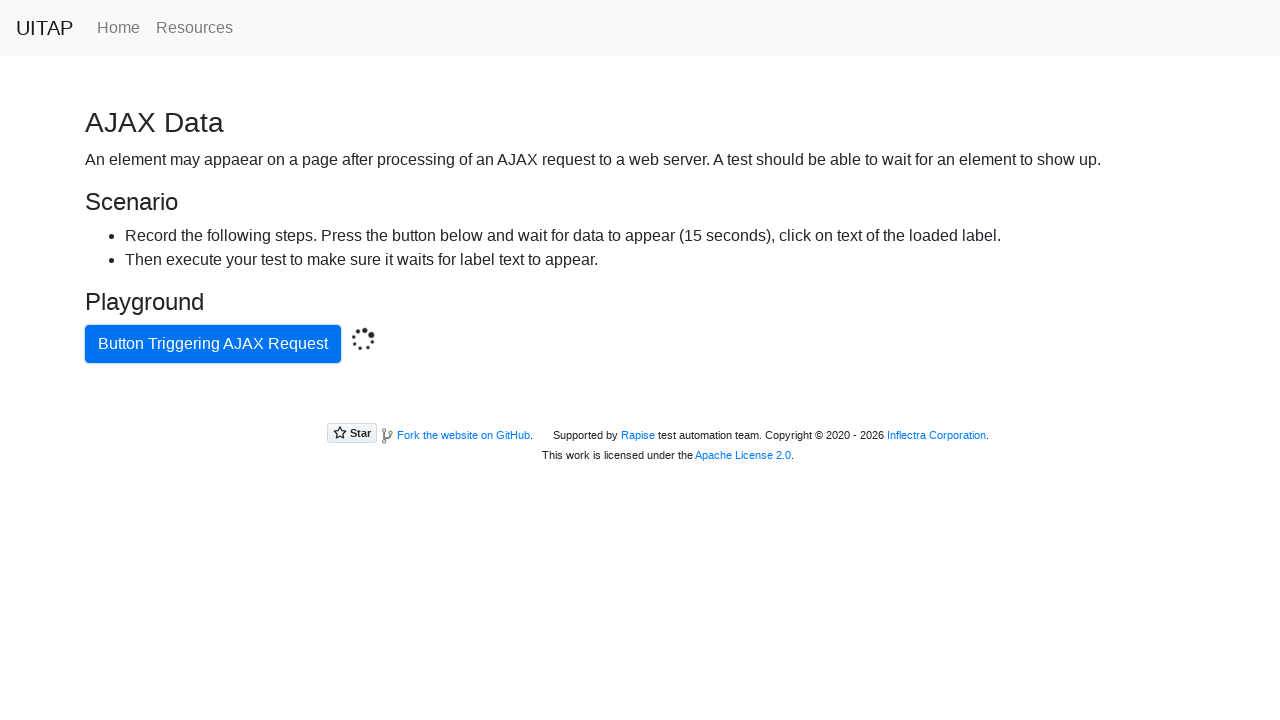

AJAX content loaded and success message appeared
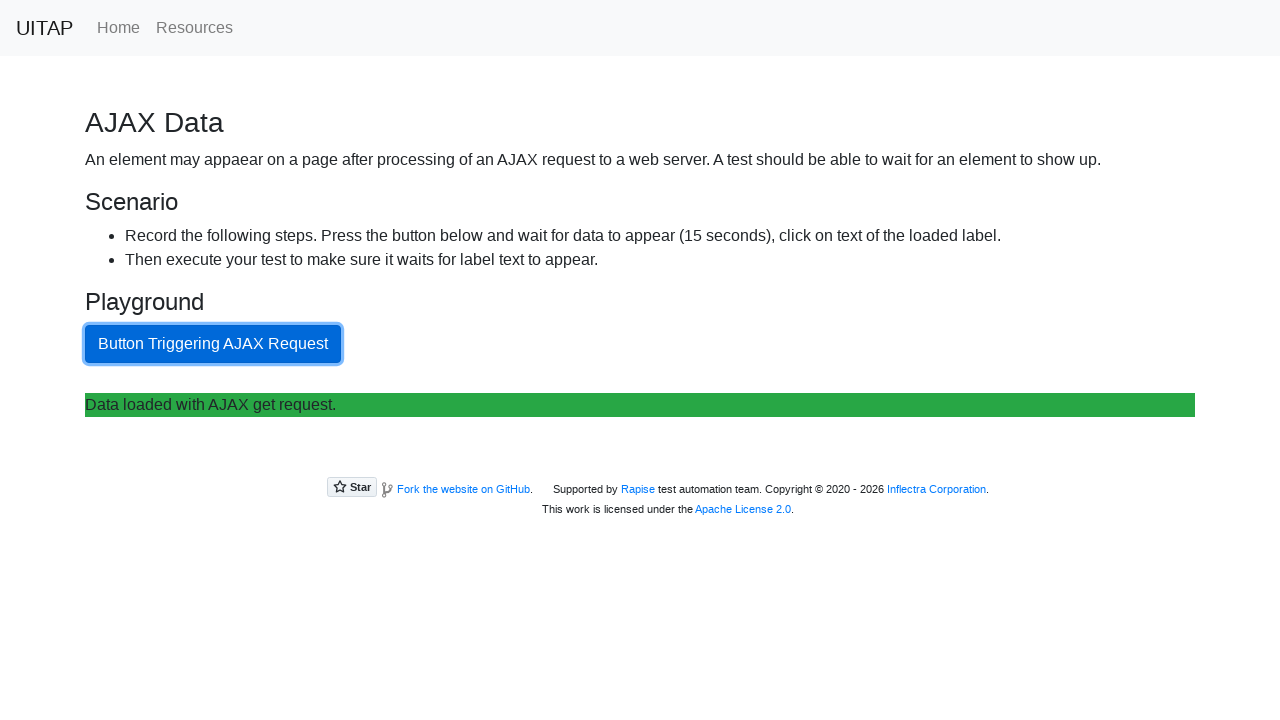

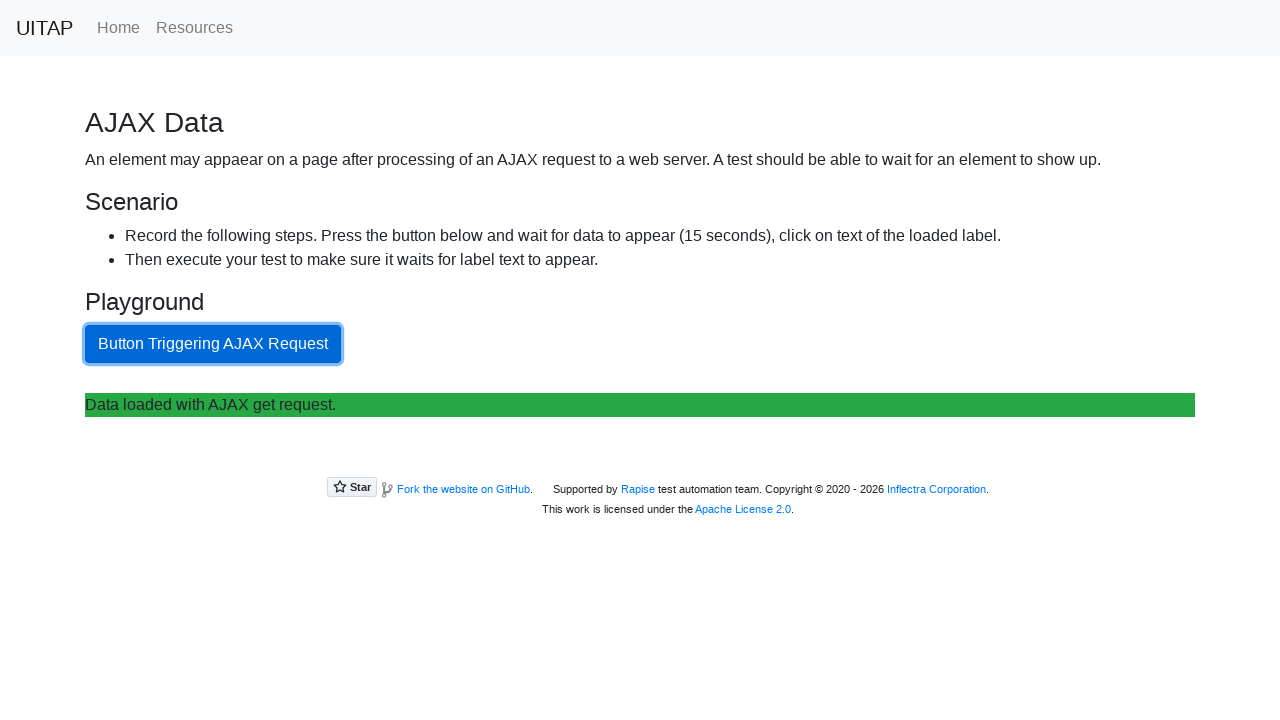